Tests a page that shows an alert on load, accepts the alert, and verifies the page heading is displayed.

Starting URL: https://kristinek.github.io/site/examples/alerted_page

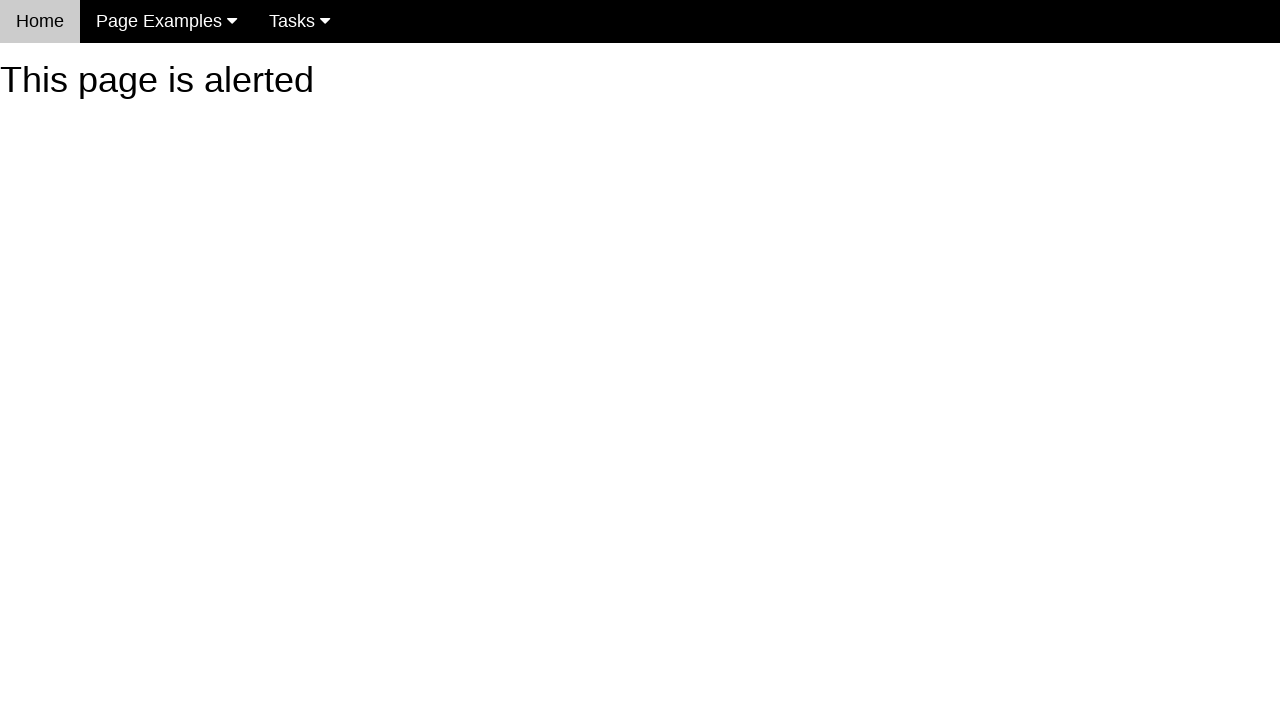

Set up dialog handler to accept alerts
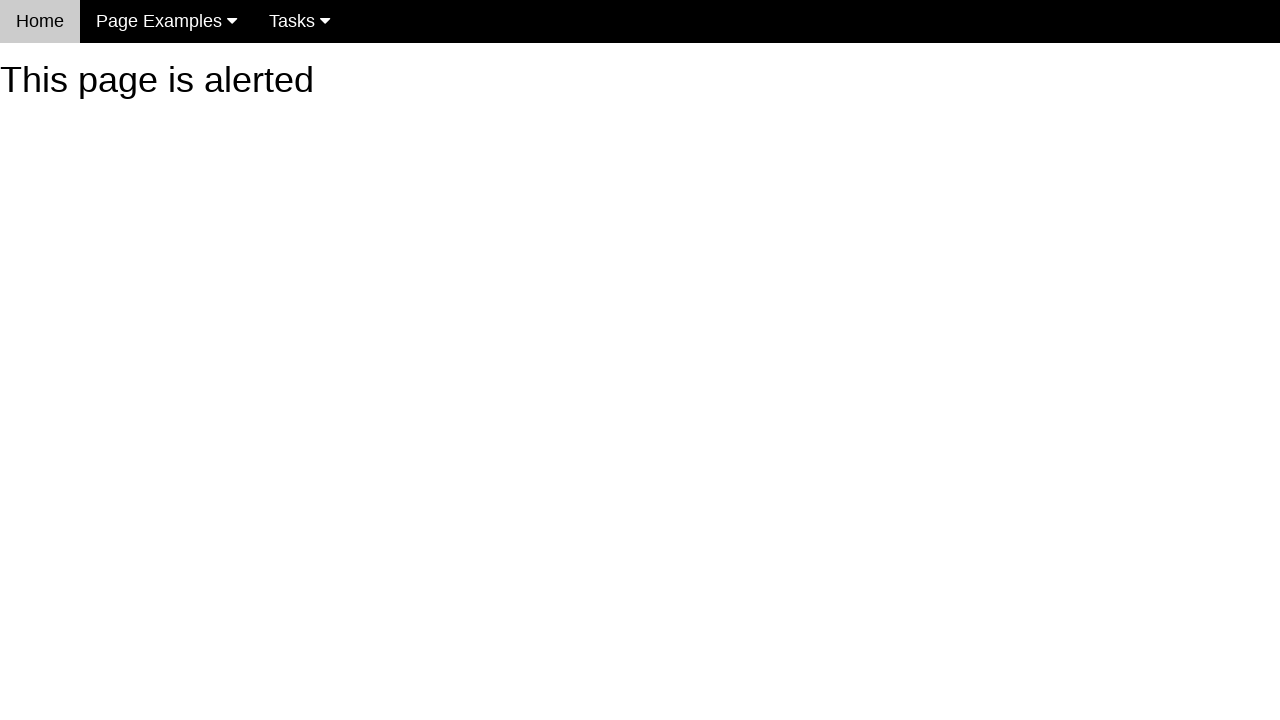

Navigated to alerted page URL
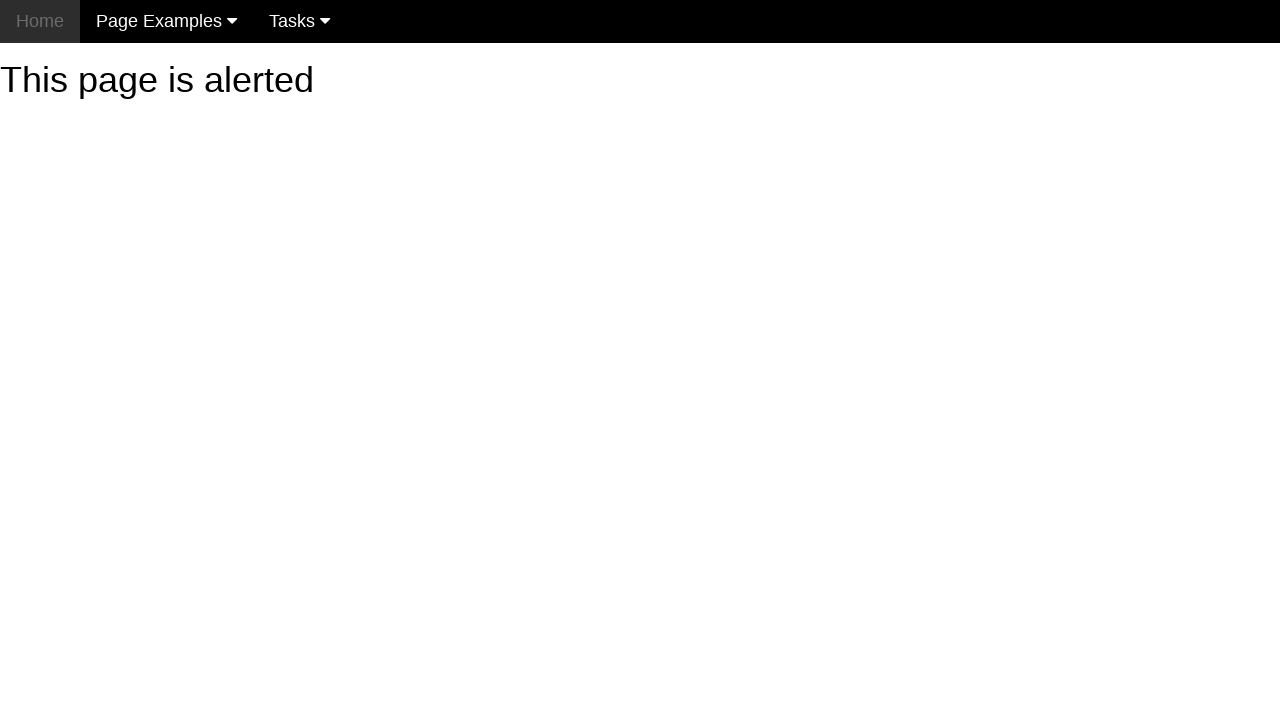

Alert was displayed and accepted, page heading is now visible
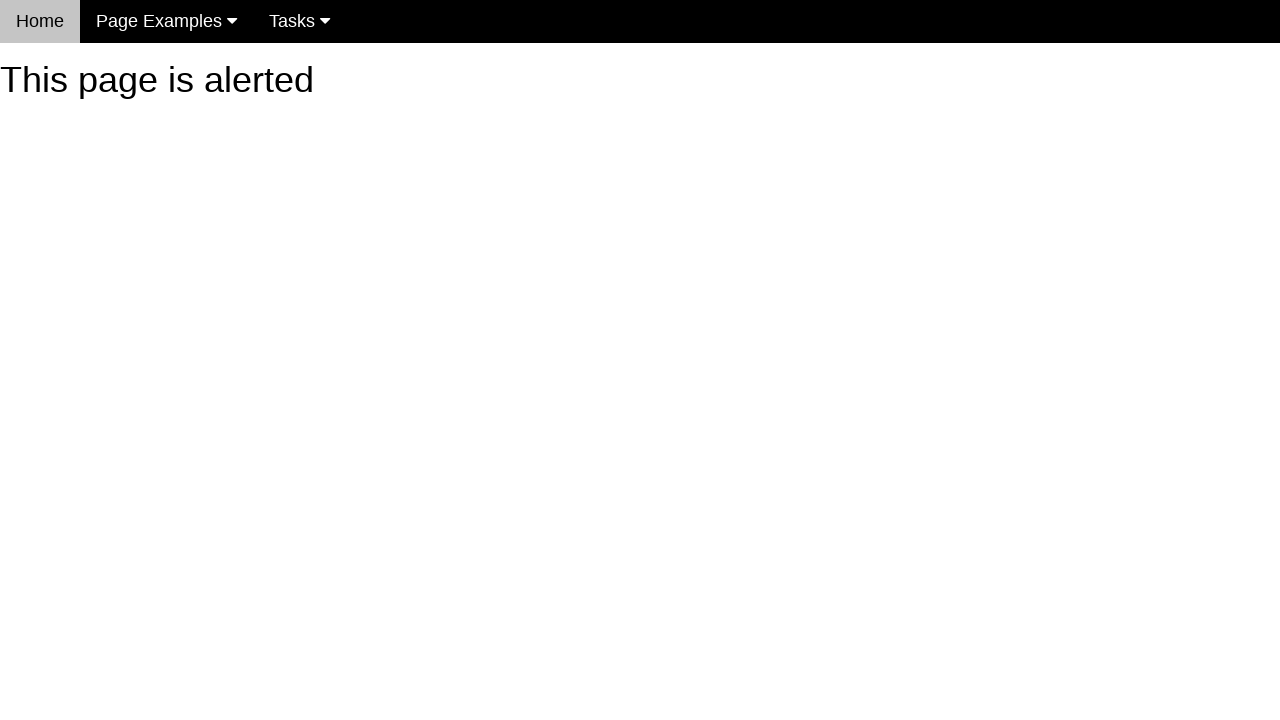

Verified that page heading is displayed
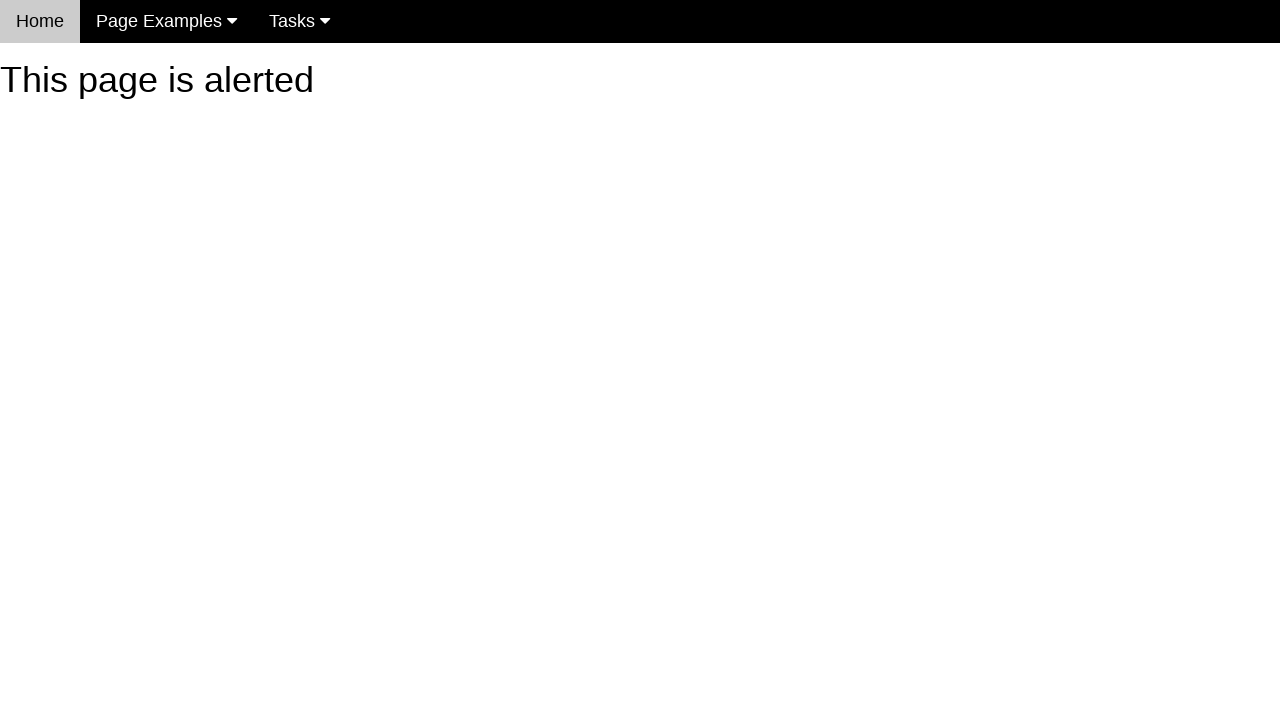

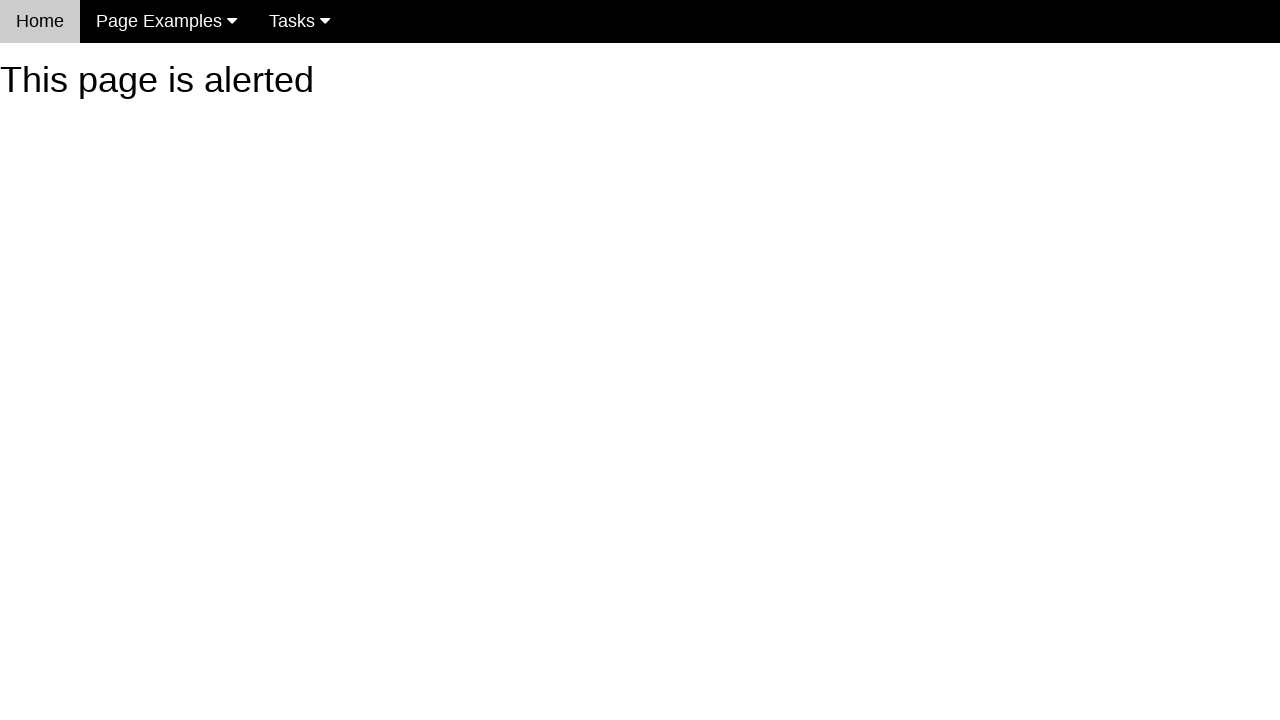